Tests checkbox functionality by navigating to the checkboxes page and toggling checkbox states

Starting URL: https://the-internet.herokuapp.com/

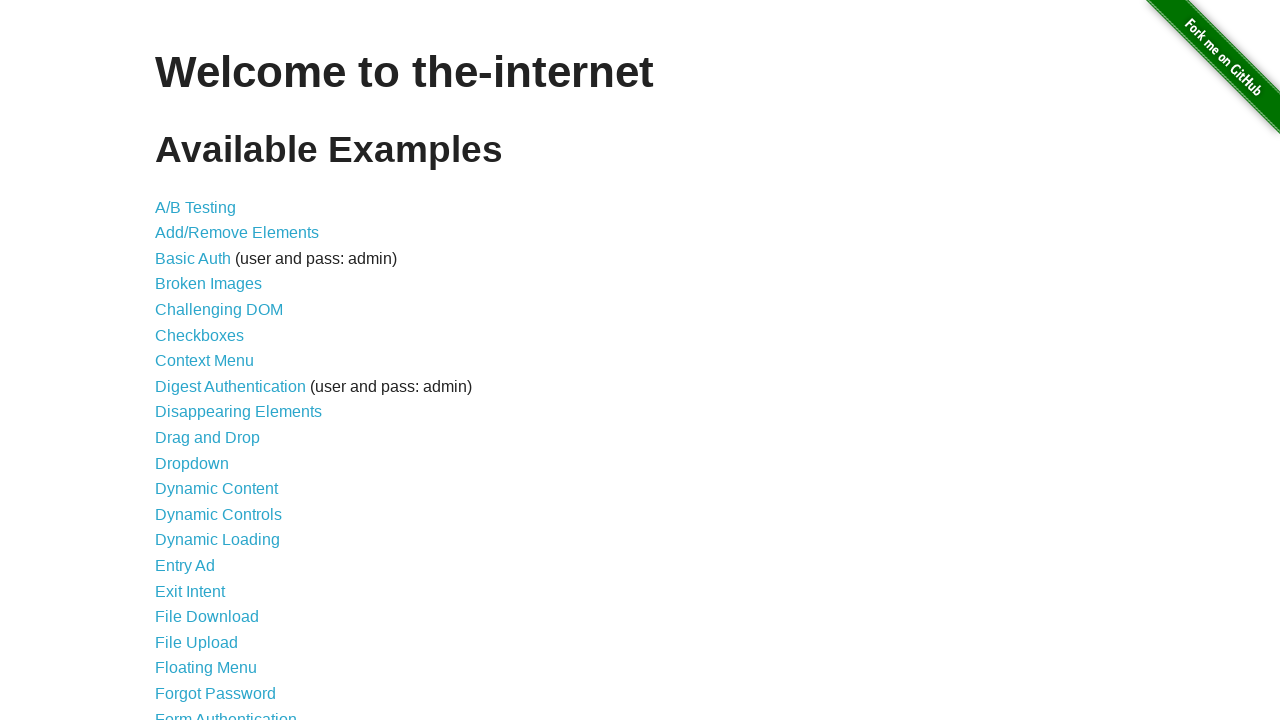

Clicked on Checkboxes link to navigate to checkboxes page at (200, 335) on xpath=/html/body/div[2]/div/ul/li[6]/a
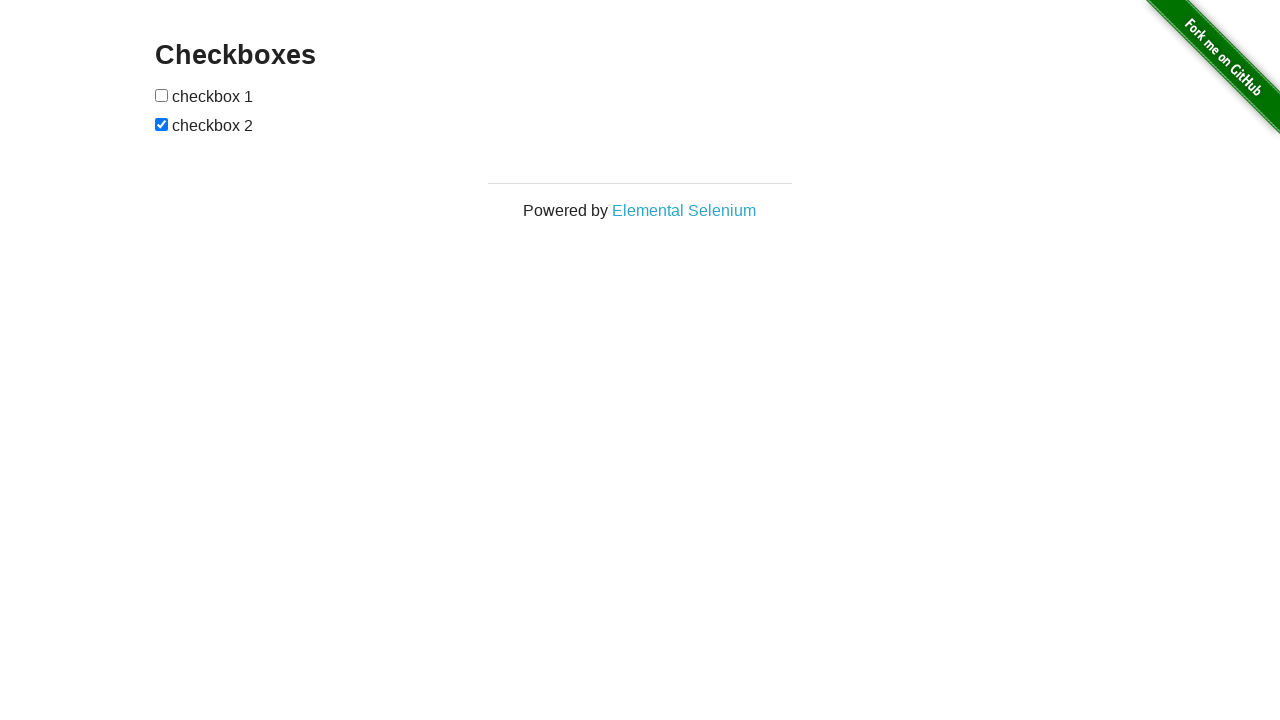

Checkboxes page loaded and first checkbox element is visible
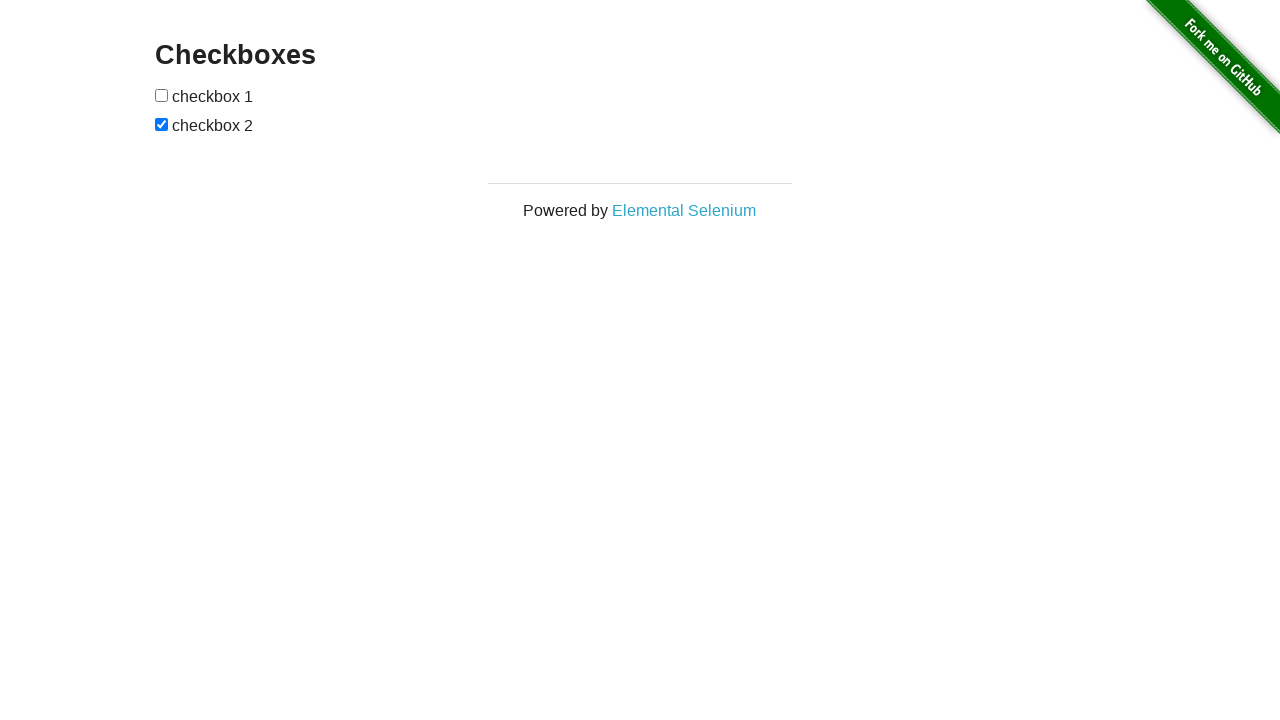

Located first checkbox element
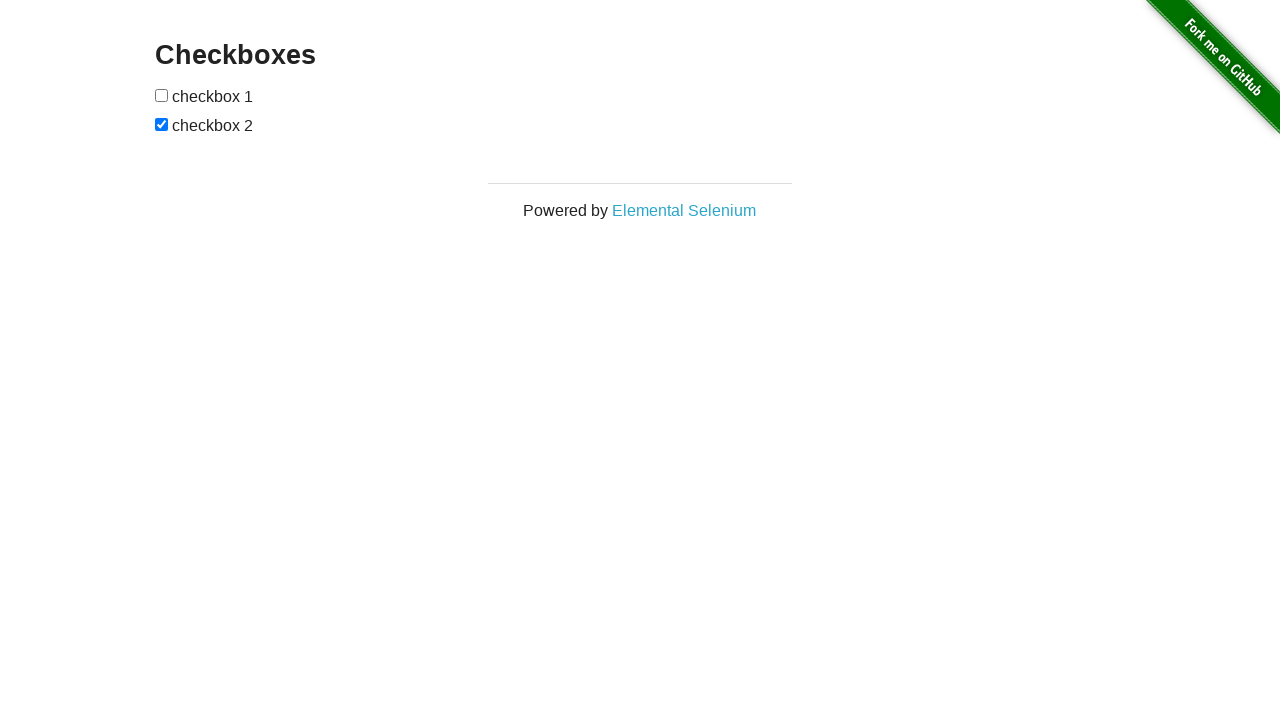

First checkbox was unchecked, toggled it to checked state at (162, 95) on xpath=/html/body/div[2]/div/div/form/input[1]
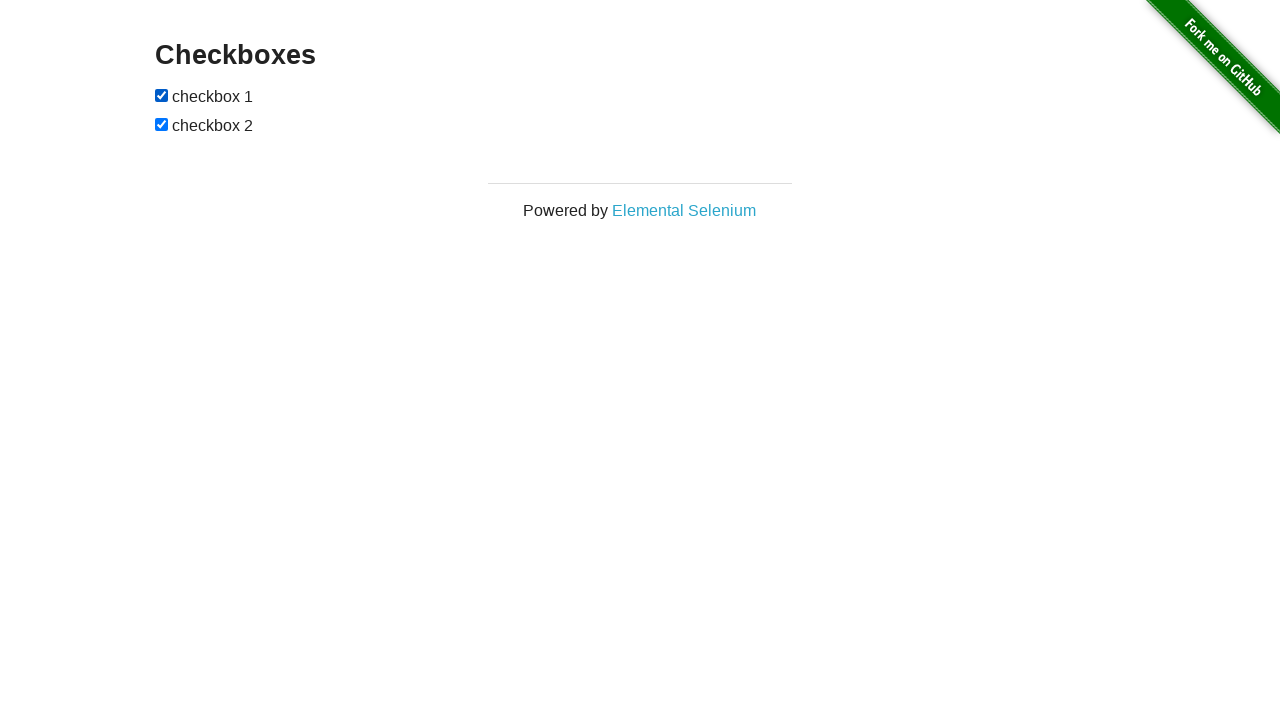

Located second checkbox element
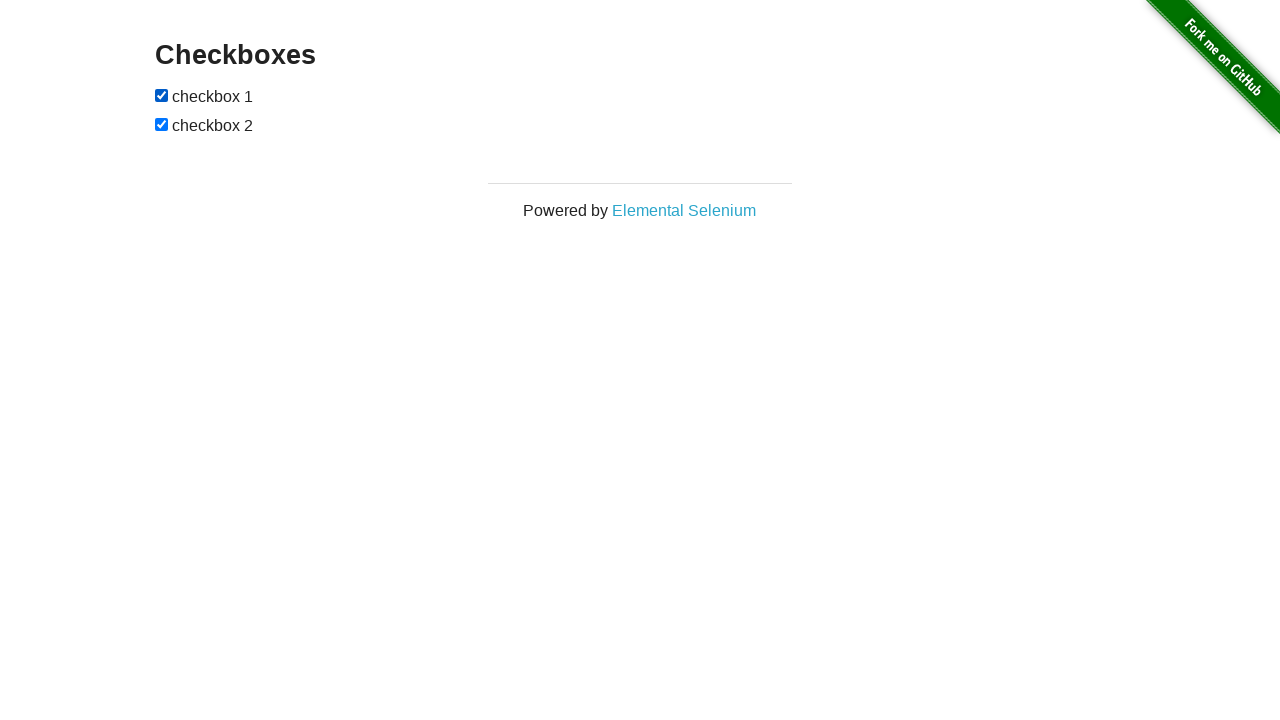

Second checkbox was already checked, no action taken
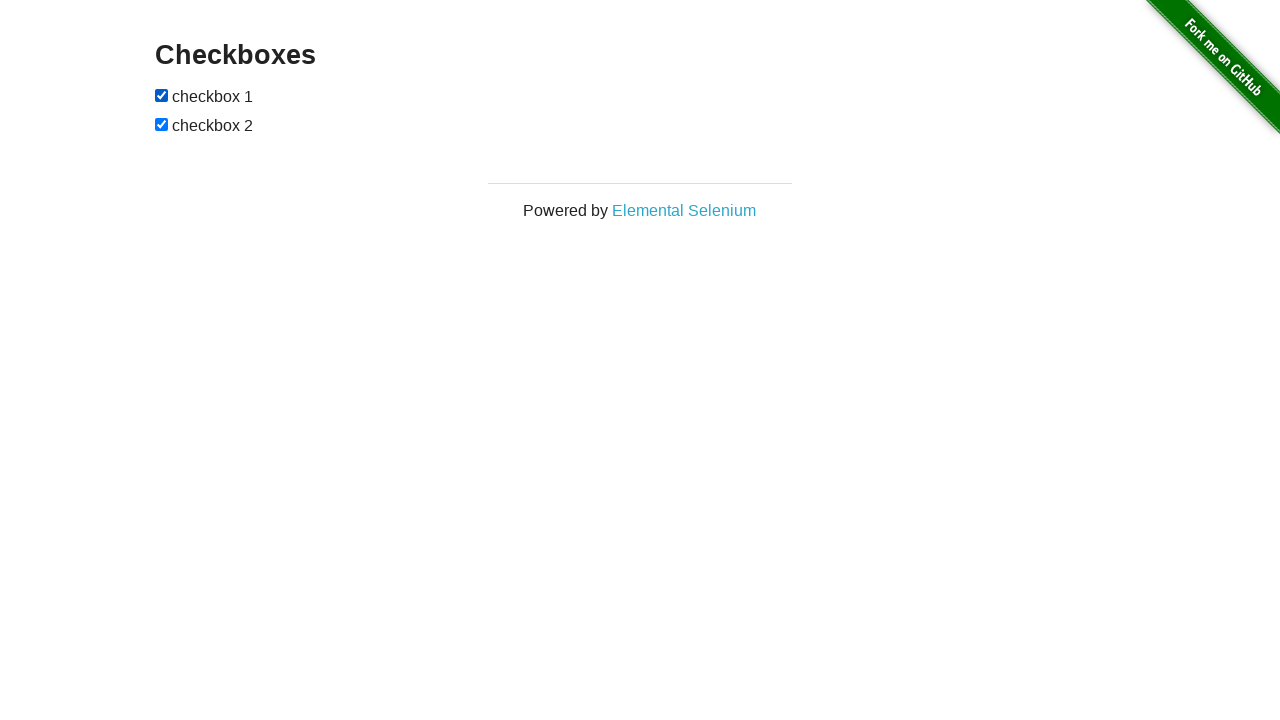

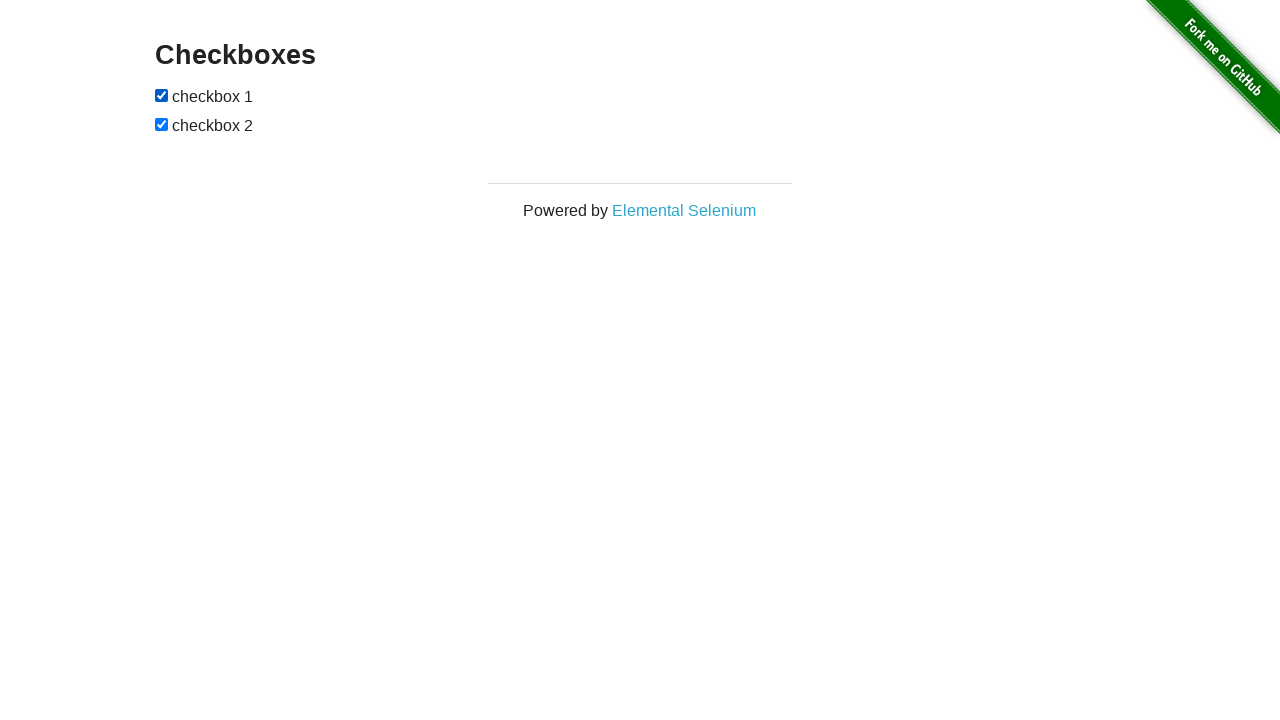